Tests displaying growl-style notifications on a page by injecting jQuery and jQuery Growl library via JavaScript execution, then triggering notification messages.

Starting URL: http://the-internet.herokuapp.com

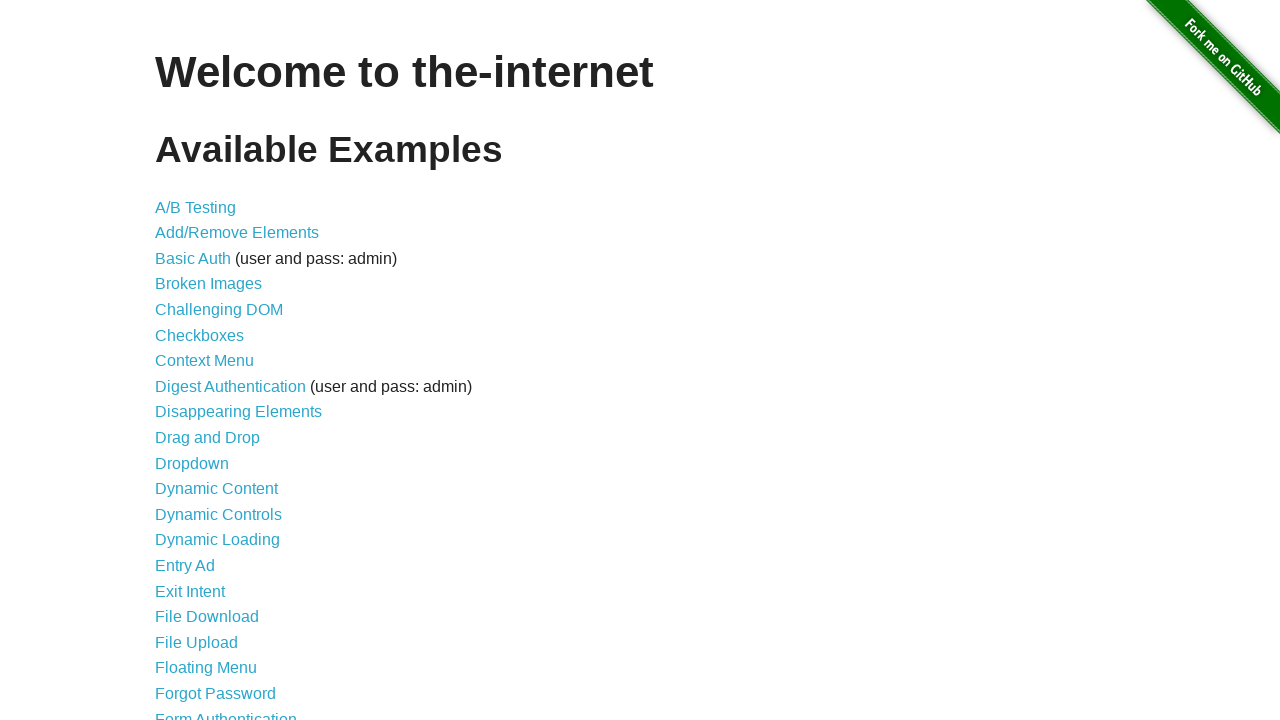

Navigated to the-internet.herokuapp.com
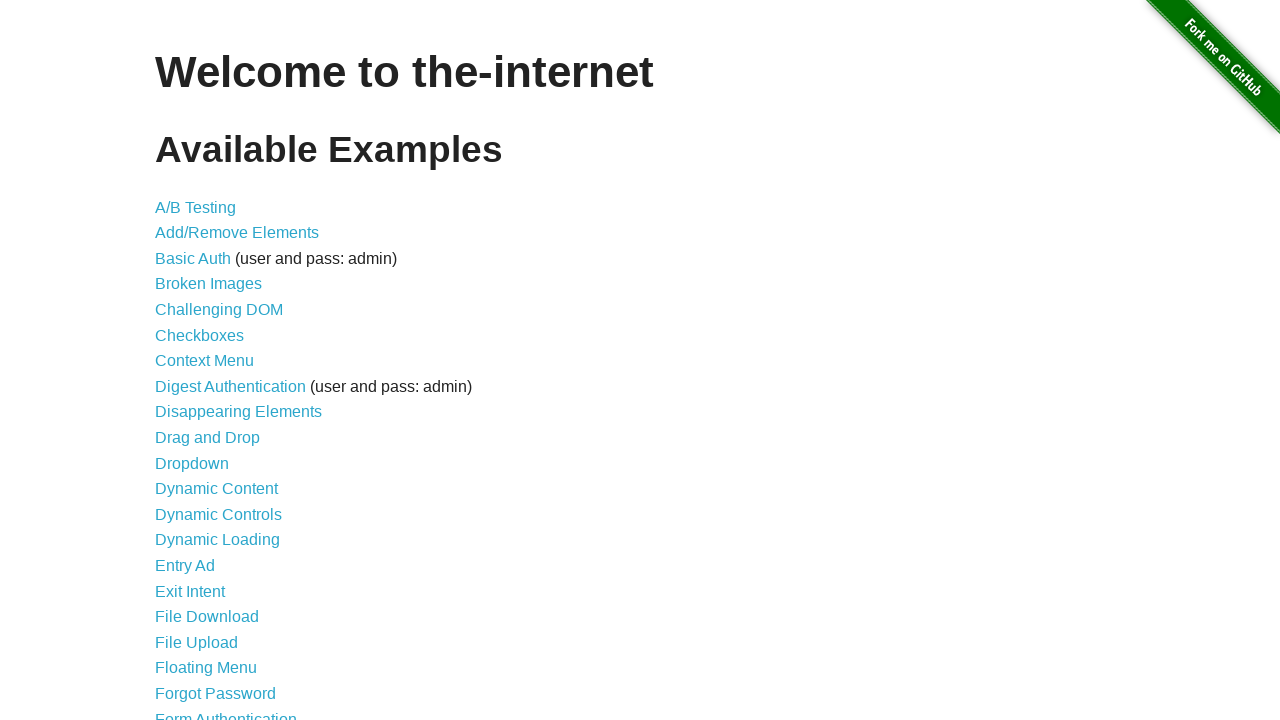

Injected jQuery library into page
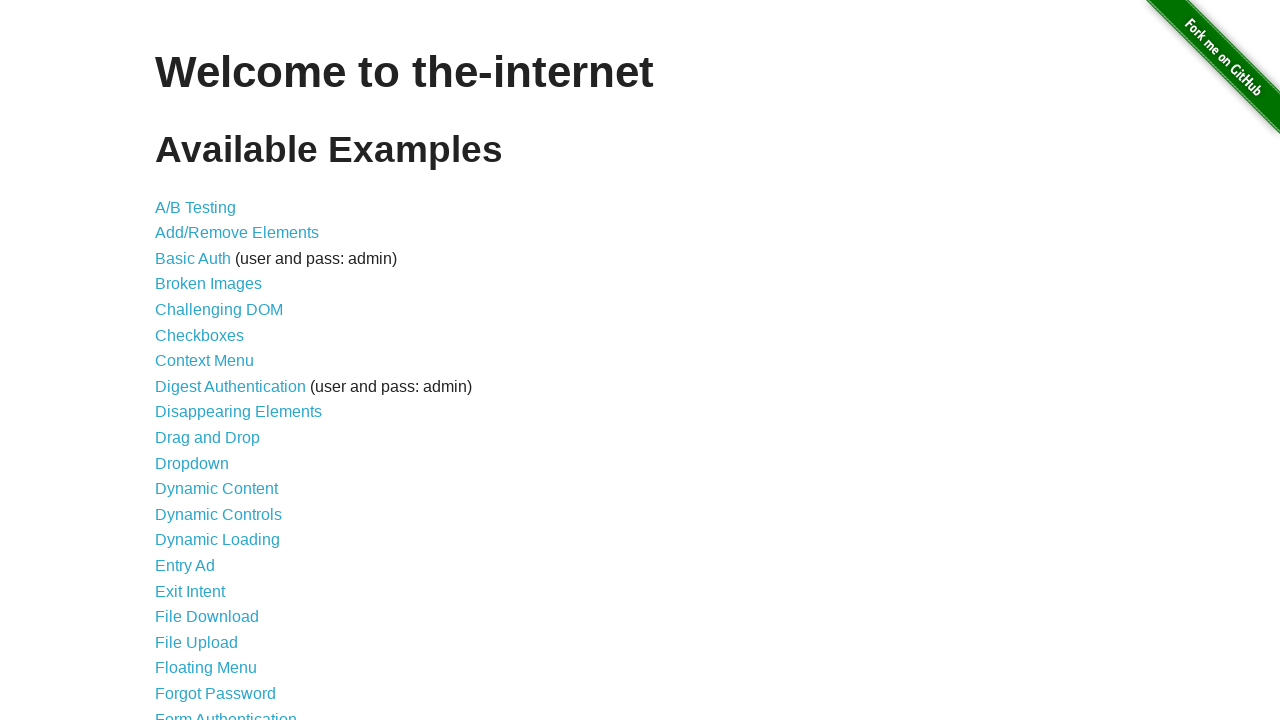

Loaded jQuery Growl library
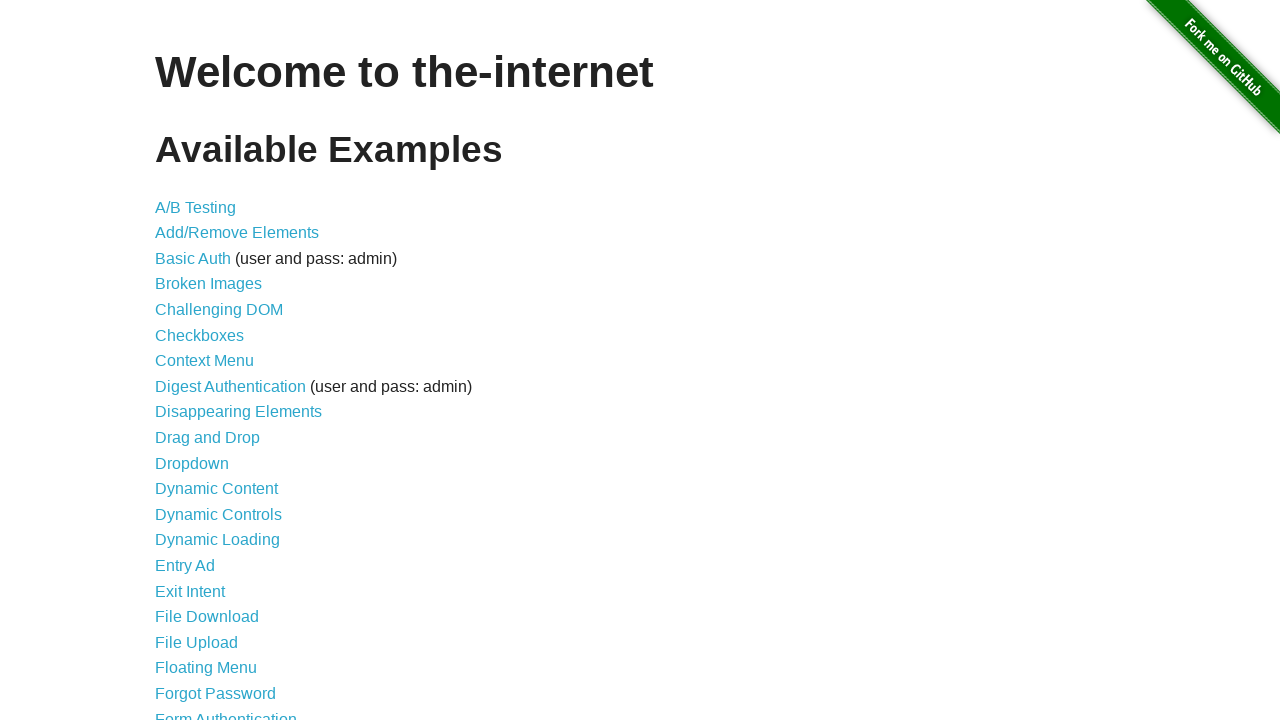

Injected jQuery Growl CSS styles
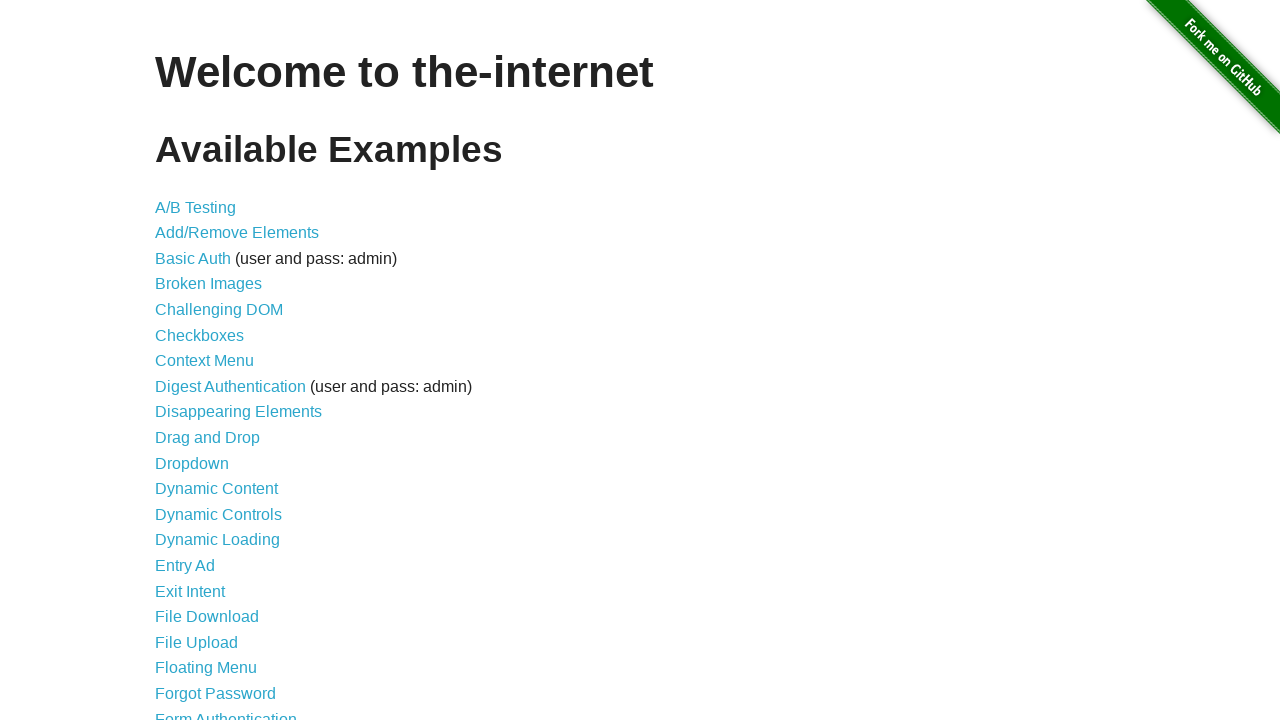

Waited 1 second for scripts to load
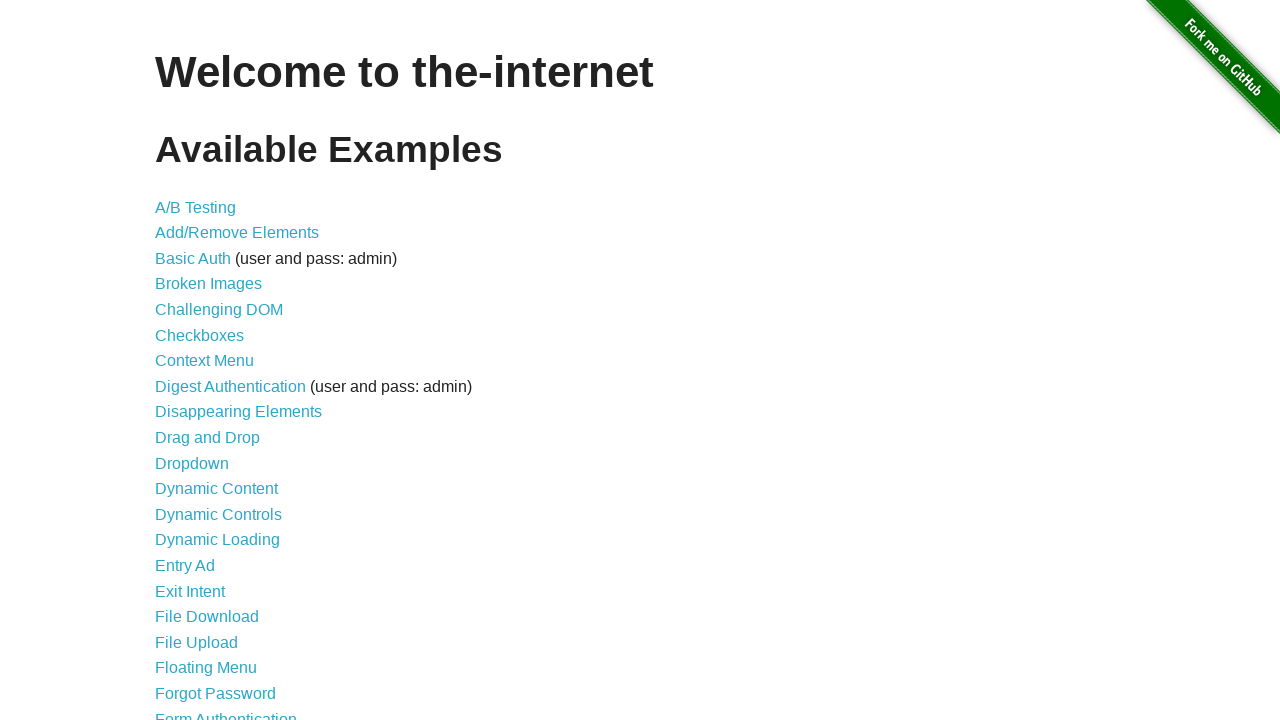

Displayed GET growl notification
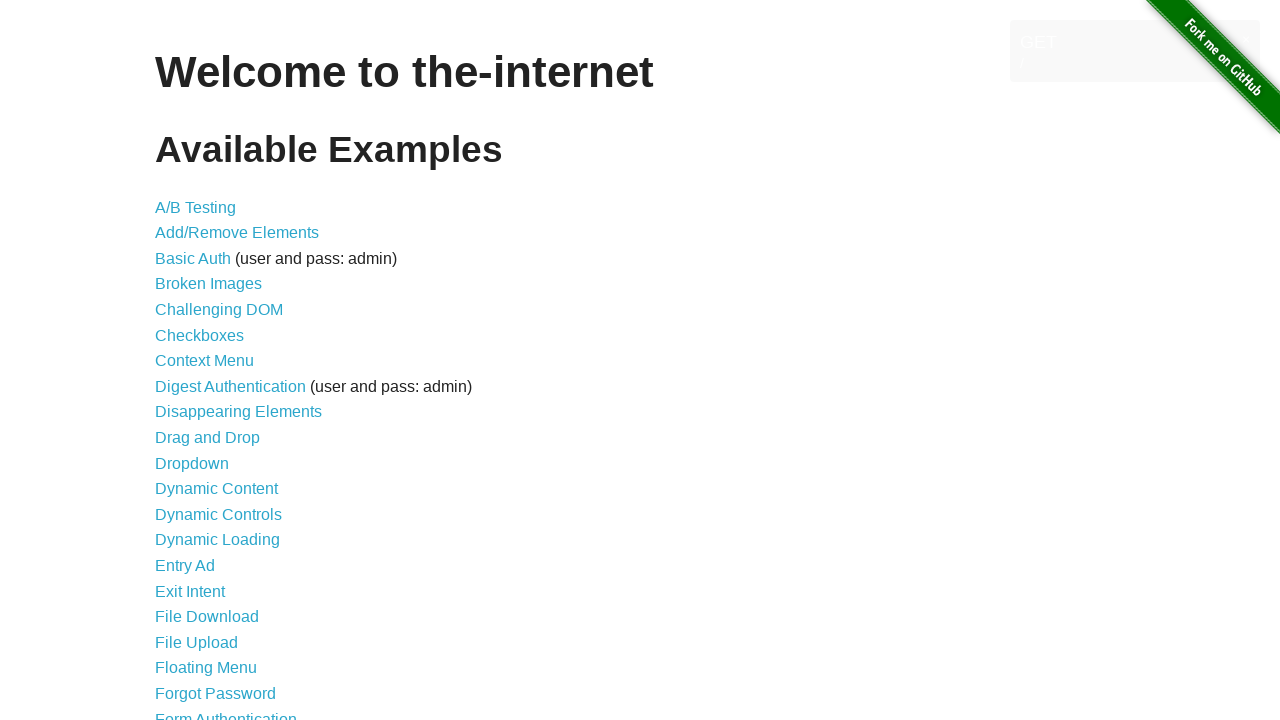

Displayed ERROR growl notification
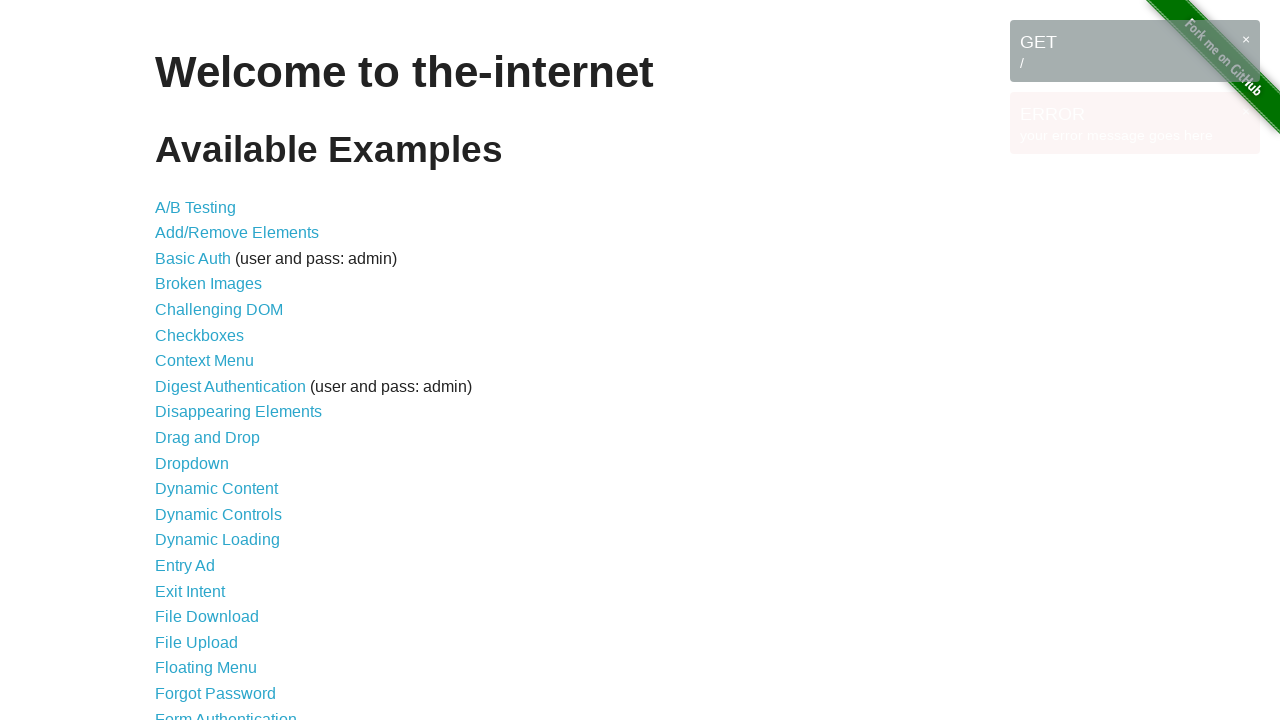

Displayed Notice growl notification
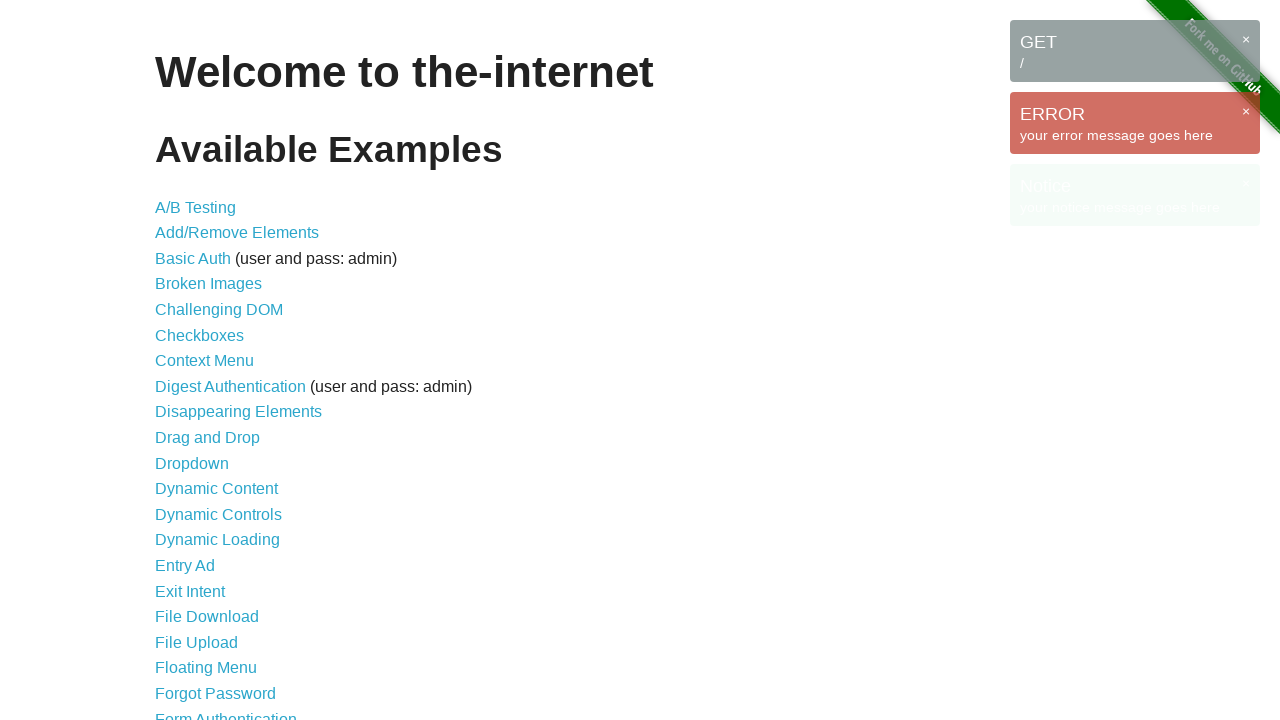

Displayed Warning growl notification
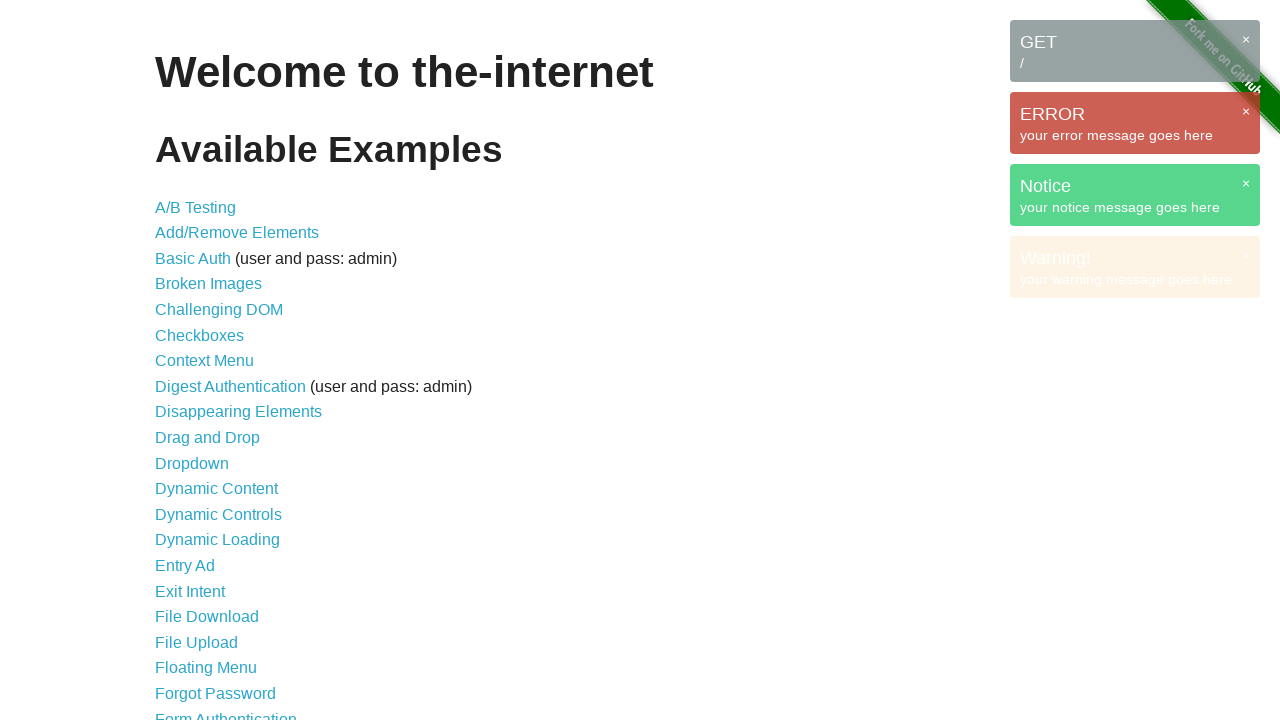

Waited 3 seconds for all growl notifications to display
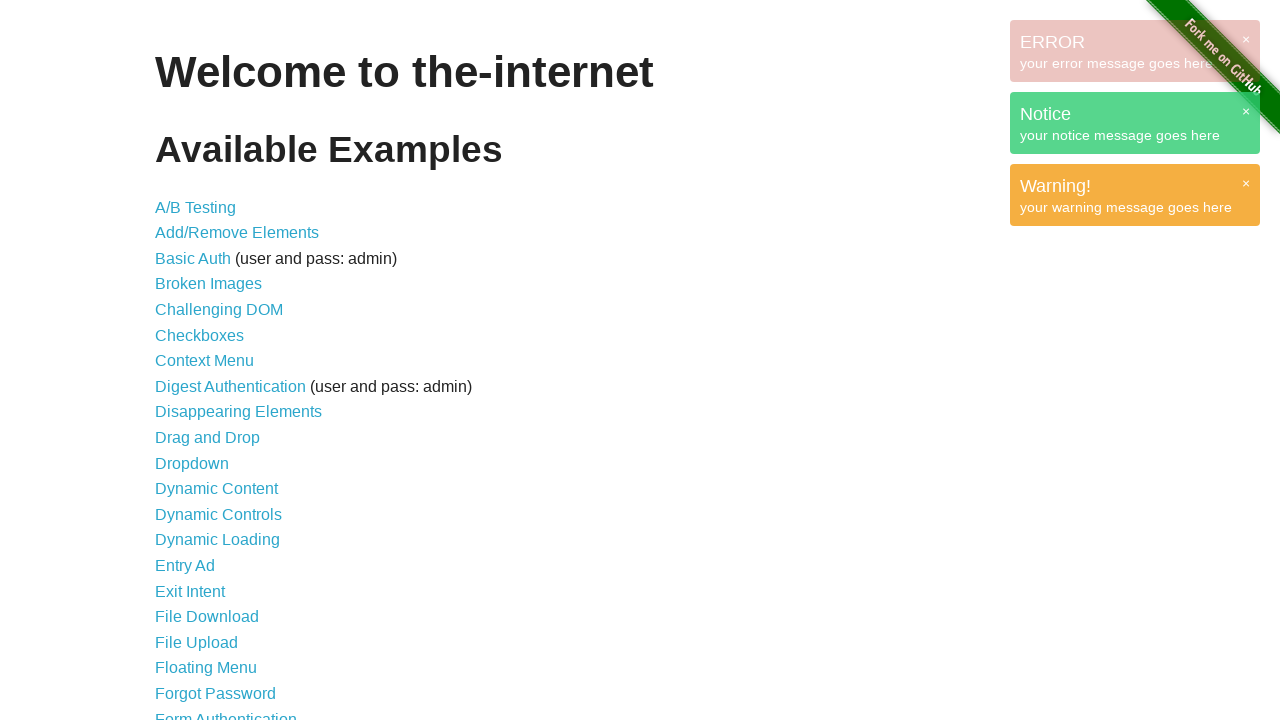

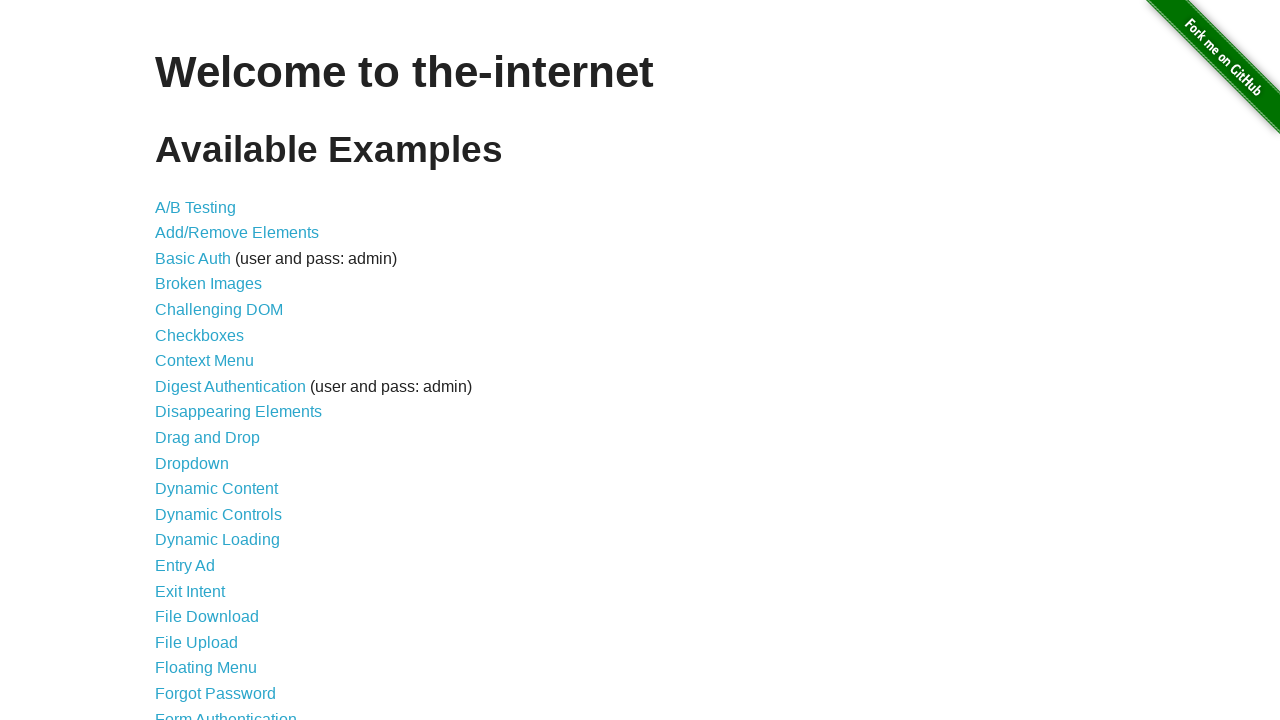